Tests that main and footer sections become visible when items are added

Starting URL: https://demo.playwright.dev/todomvc

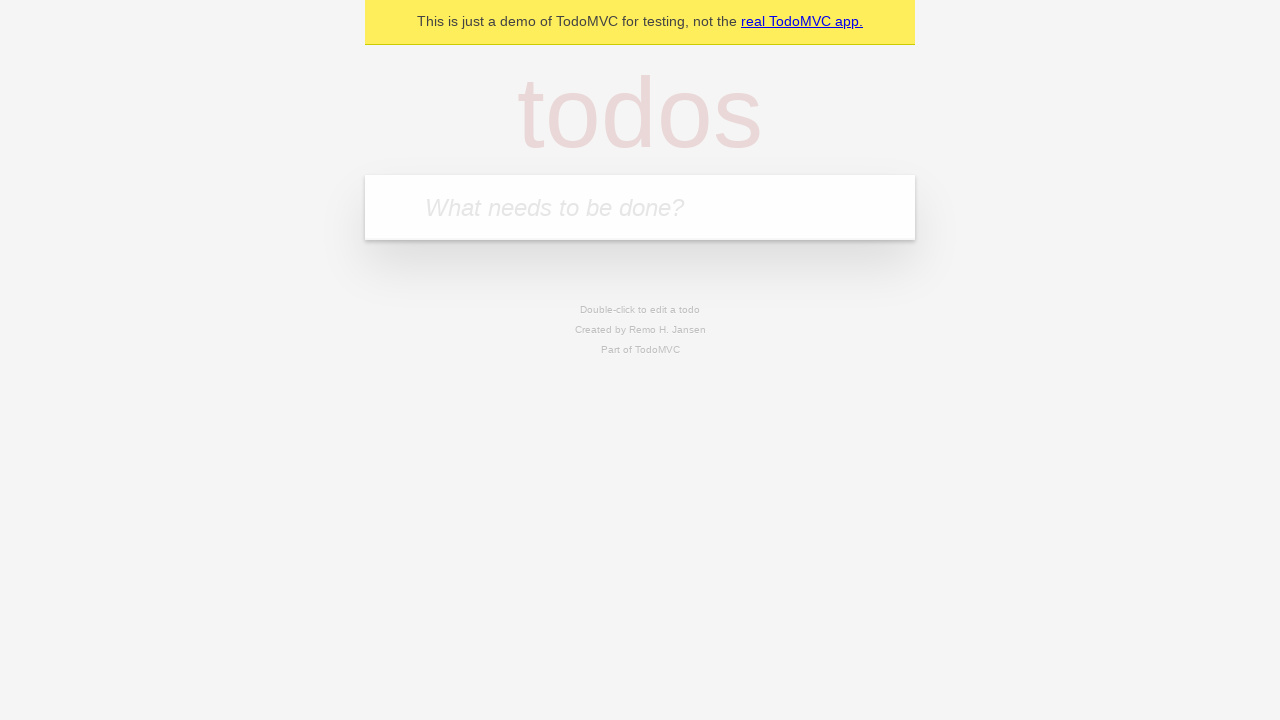

Filled todo input field with 'buy some cheese' on internal:attr=[placeholder="What needs to be done?"i]
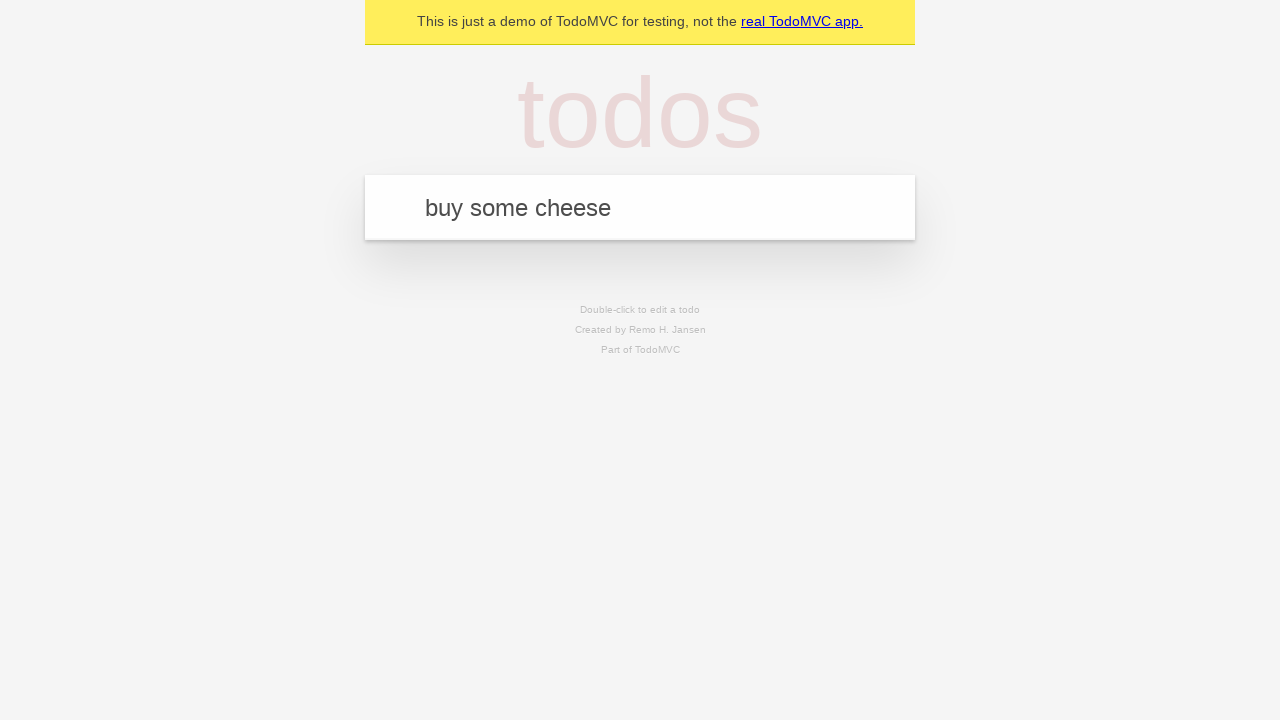

Pressed Enter to add todo item on internal:attr=[placeholder="What needs to be done?"i]
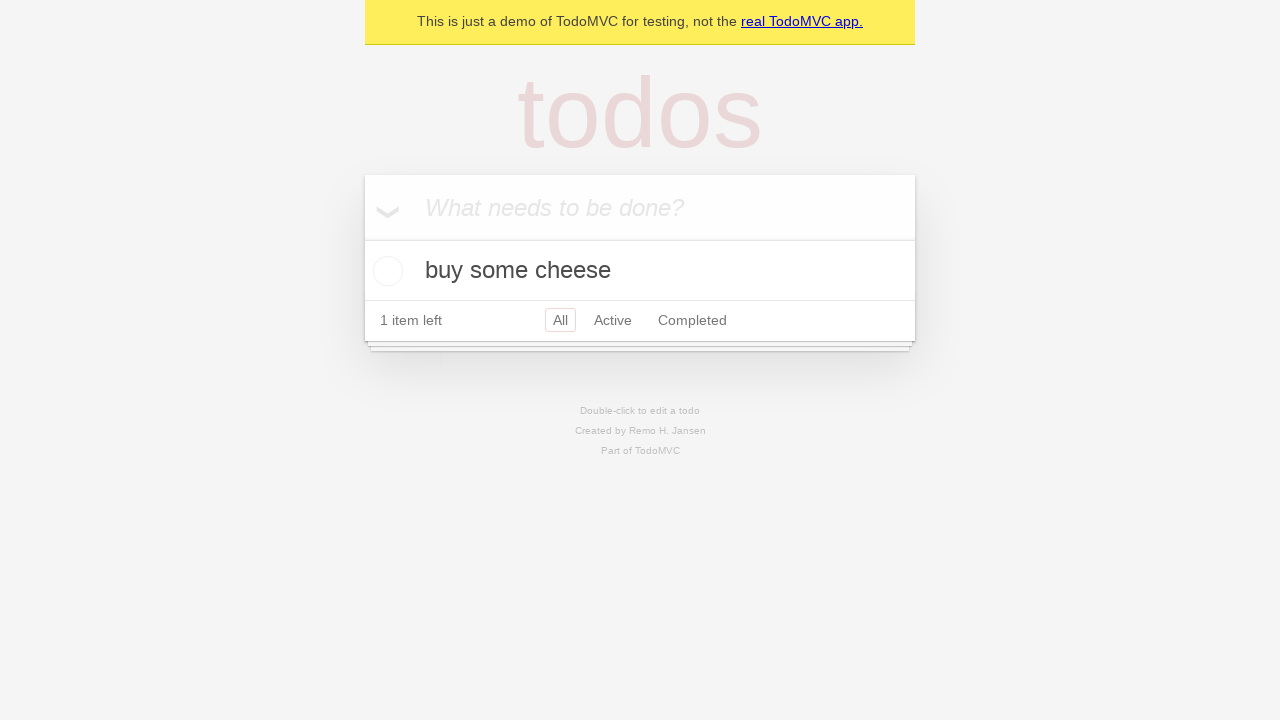

Main section became visible after adding item
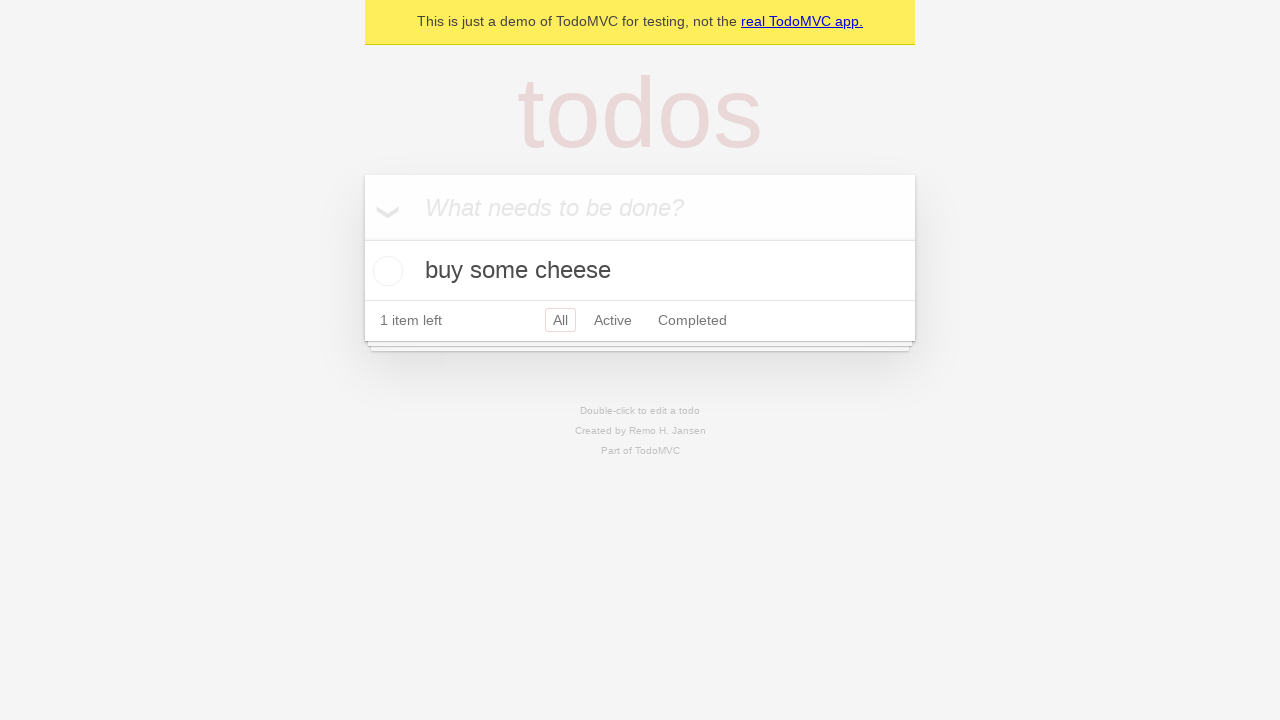

Footer section became visible after adding item
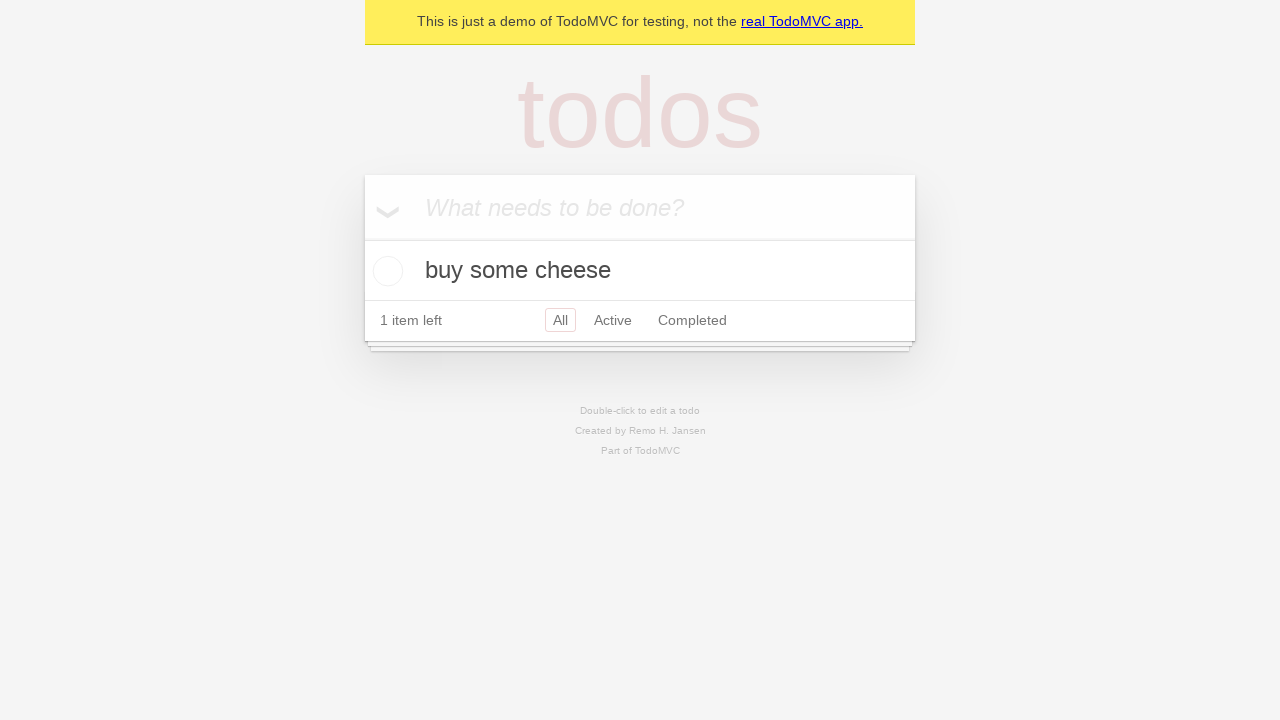

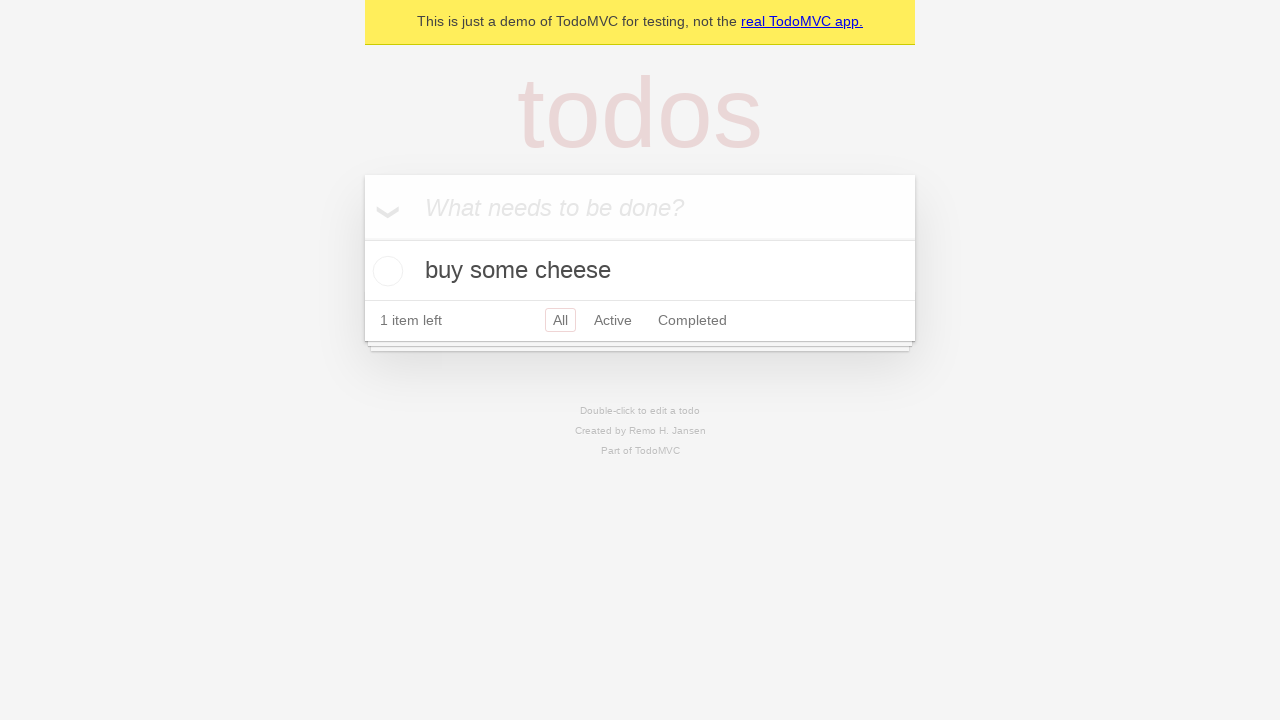